Tests dynamic dropdown selection for flight booking by selecting origin and destination airports

Starting URL: https://rahulshettyacademy.com/dropdownsPractise/

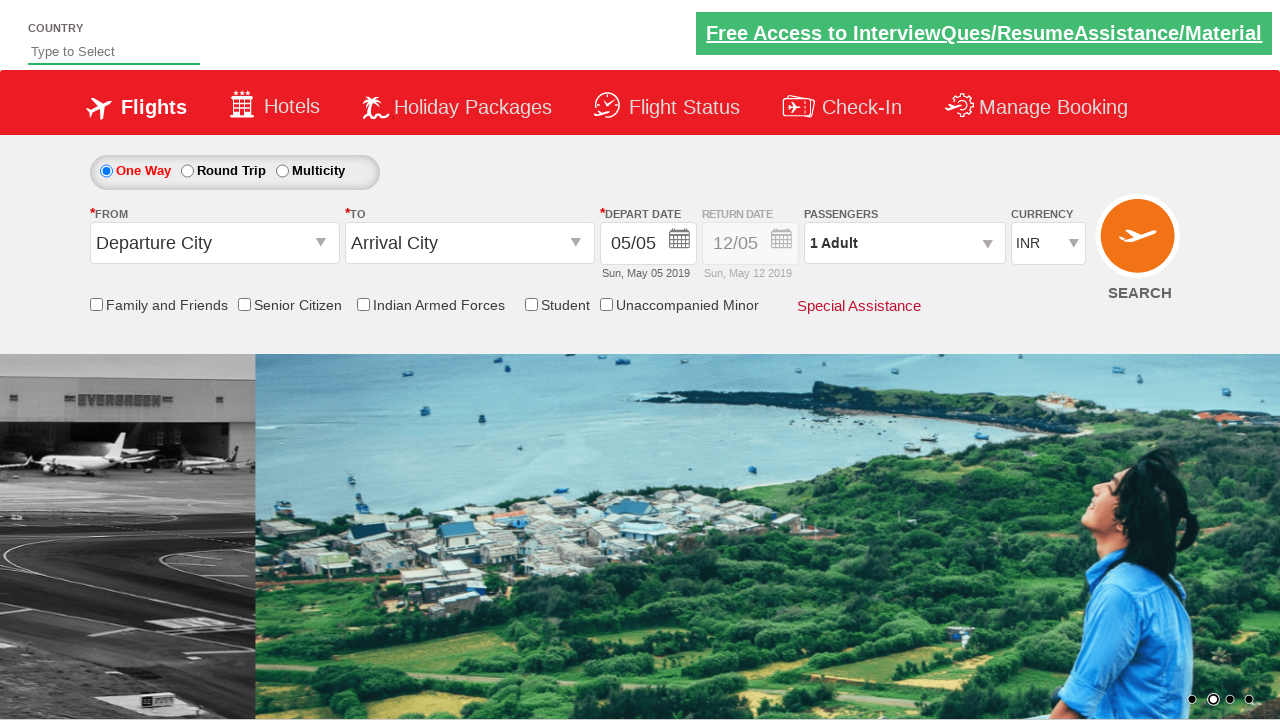

Clicked on origin station dropdown at (323, 244) on xpath=//*[contains(@id,'originStation1_CTXTaction')]
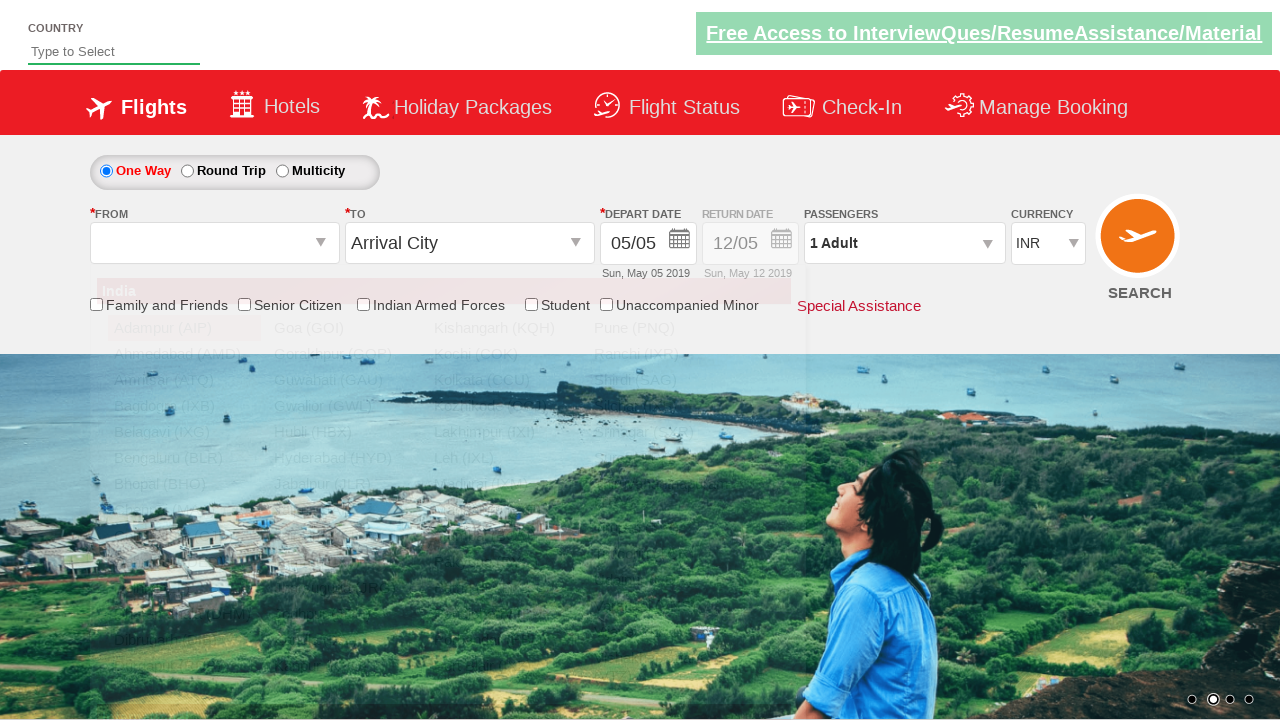

Selected Bangalore (BLR) as origin airport at (184, 458) on xpath=//div[@id='glsctl00_mainContent_ddl_originStation1_CTNR'] //a[contains(@va
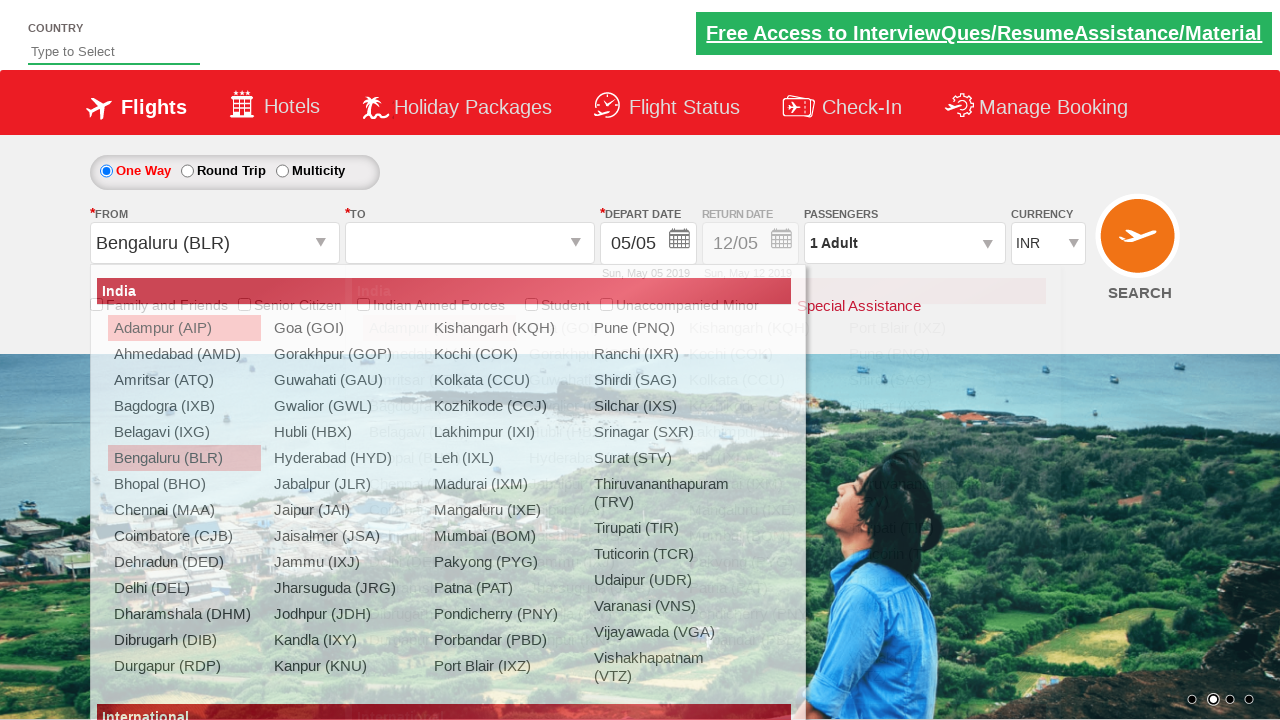

Waited for destination dropdown to be ready
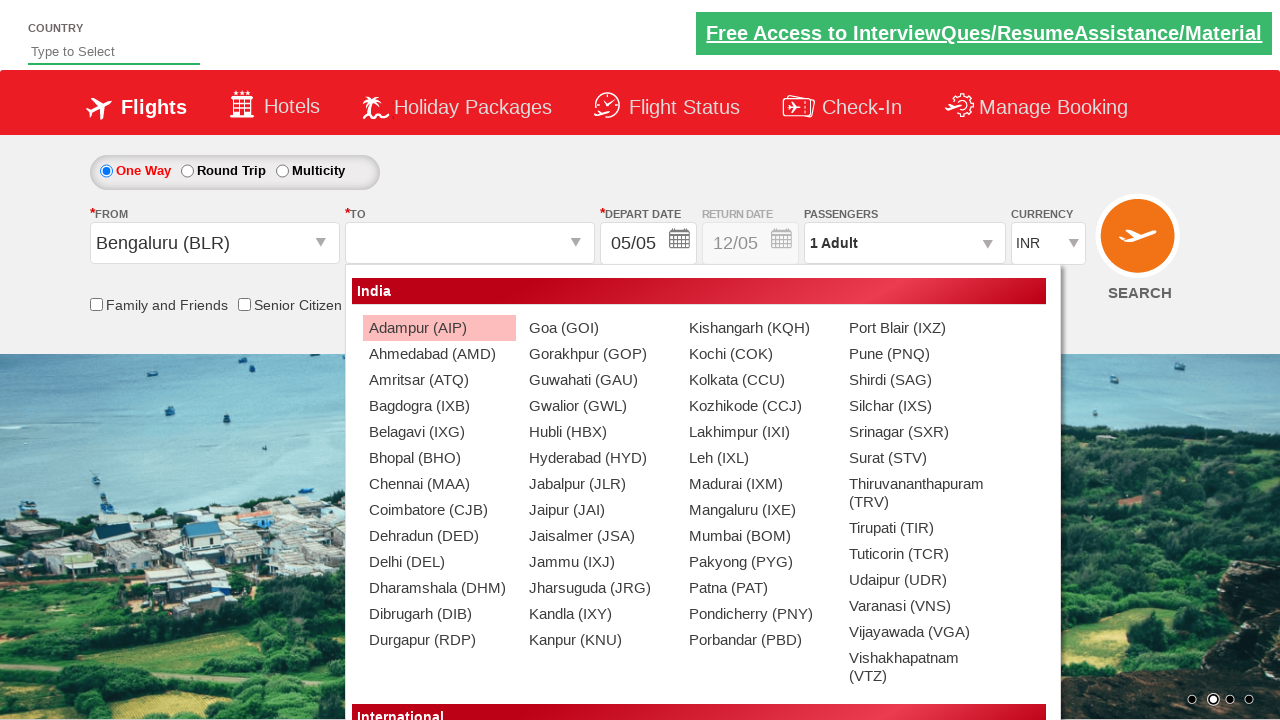

Selected Chennai (MAA) as destination airport at (439, 484) on xpath=//div[@id='glsctl00_mainContent_ddl_destinationStation1_CTNR'] //a[contain
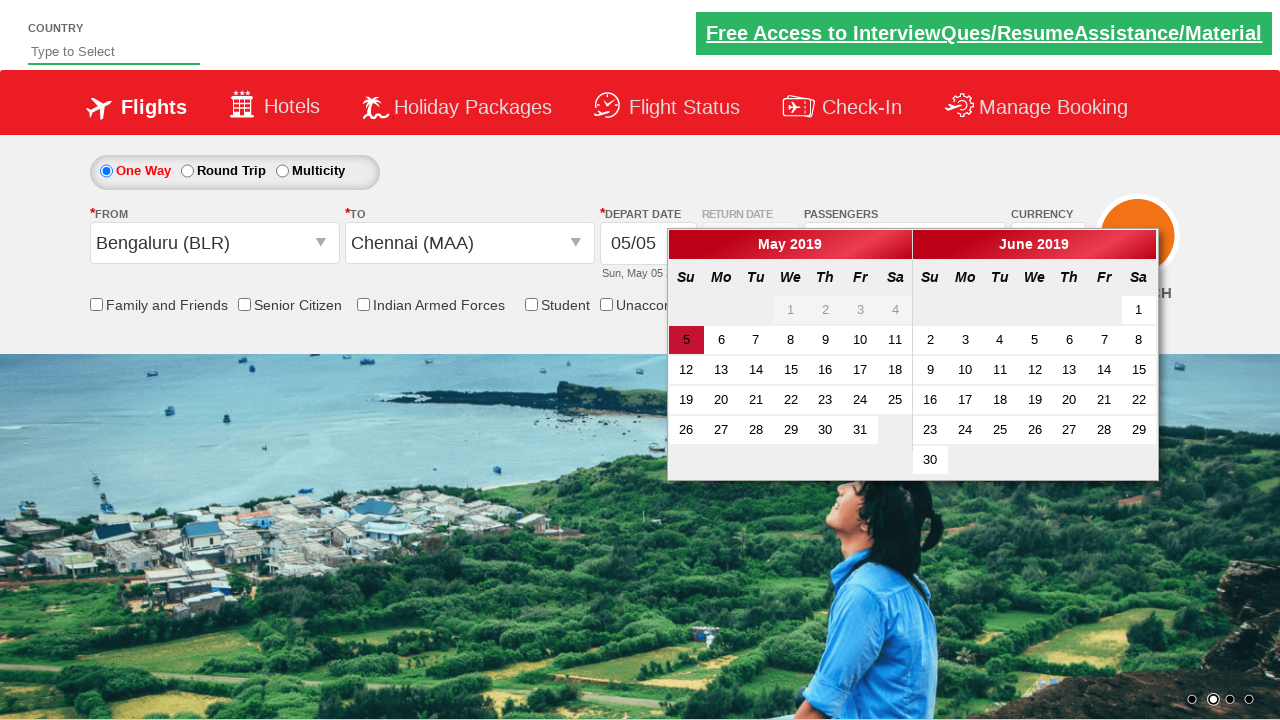

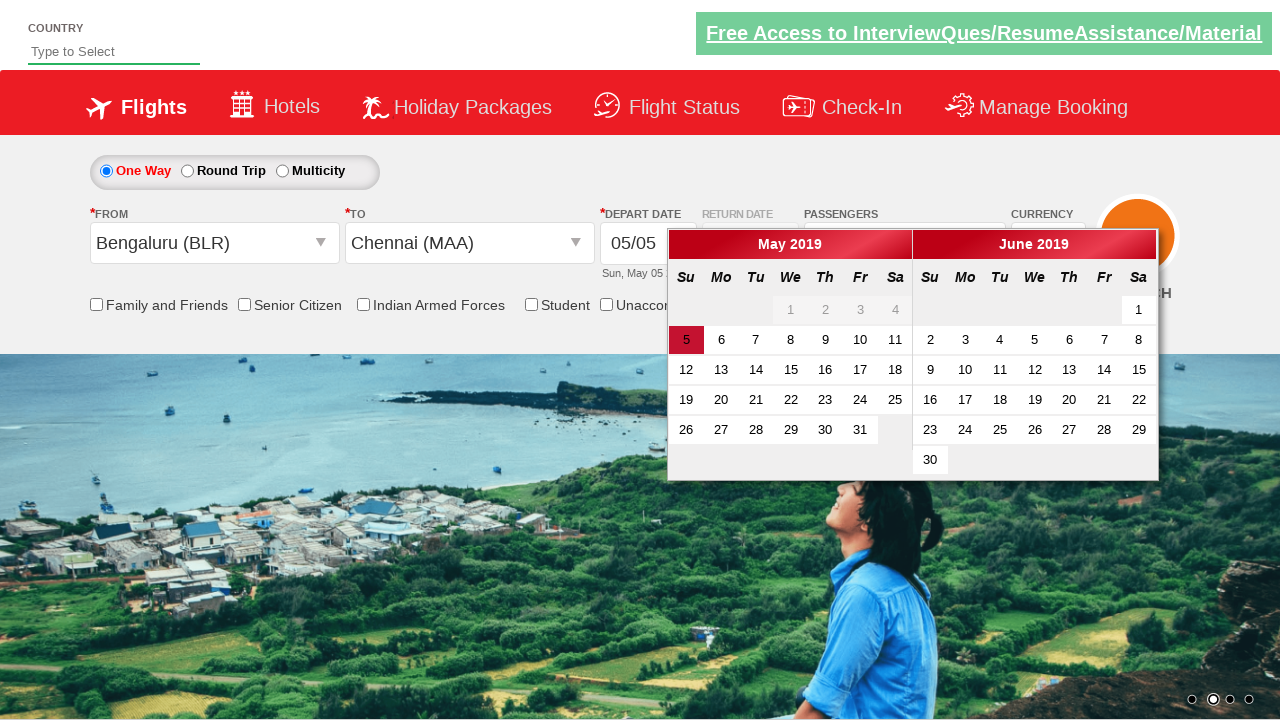